Tests a math calculation form by reading two numbers, calculating their sum, and selecting the result from a dropdown

Starting URL: http://suninjuly.github.io/selects1.html

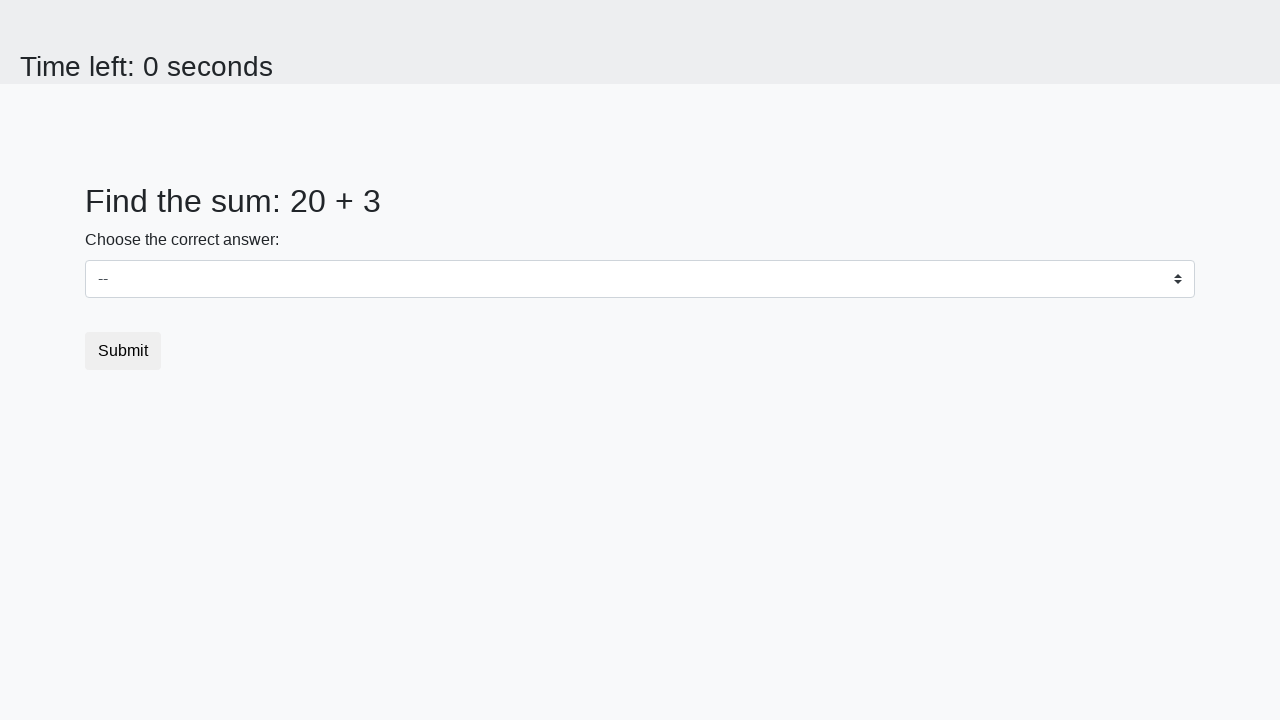

Read first number from #num1 element
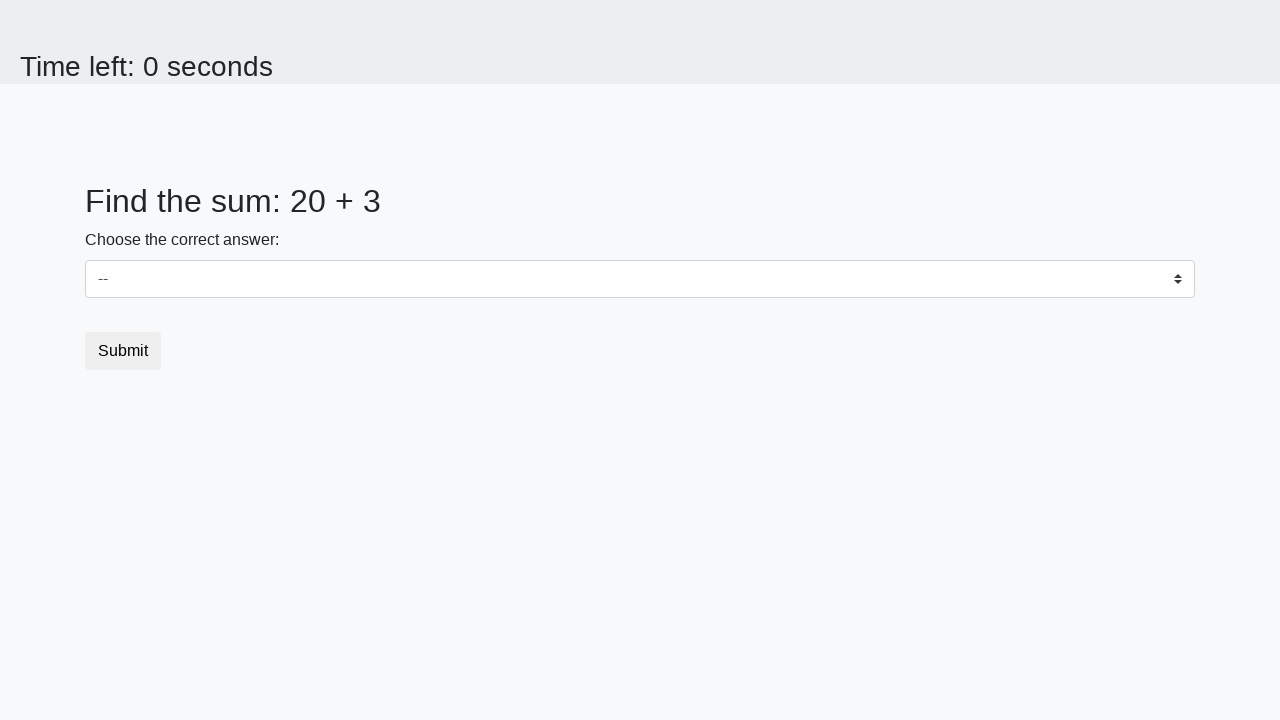

Read second number from #num2 element
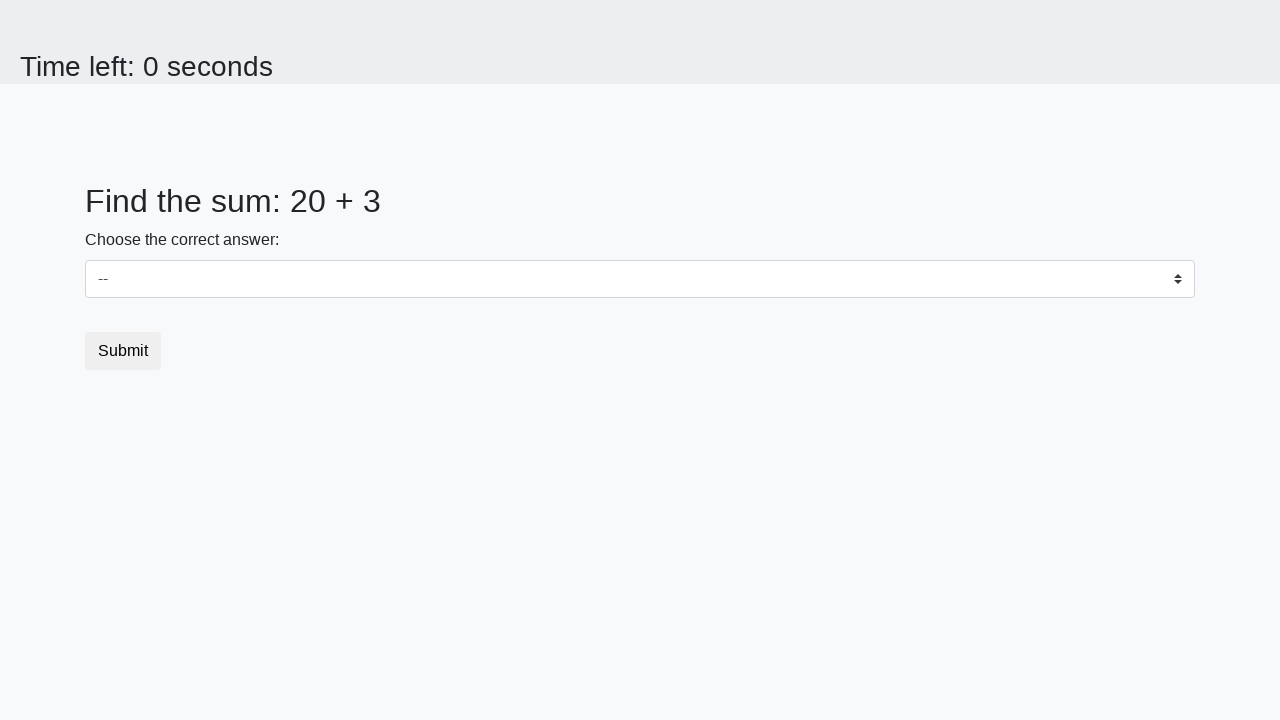

Calculated sum (20 + 3 = 23) and selected it from dropdown on select
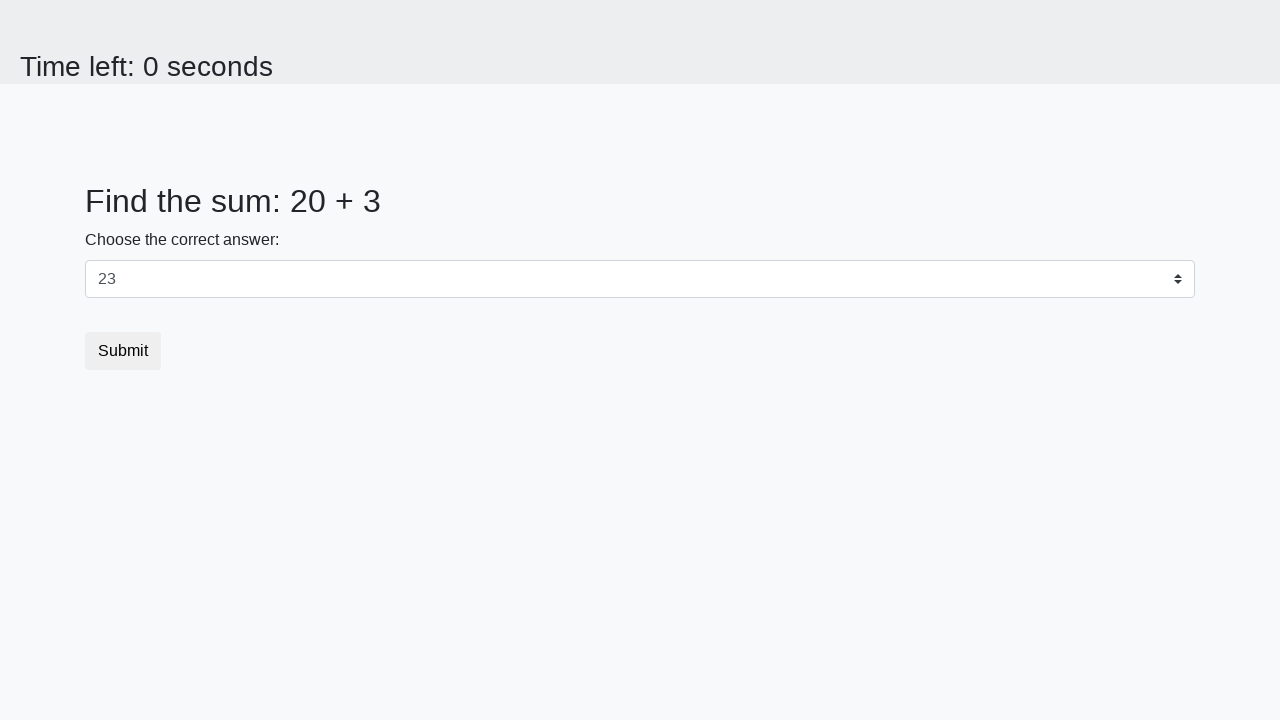

Clicked submit button to submit the form at (123, 351) on button.btn[type="submit"]
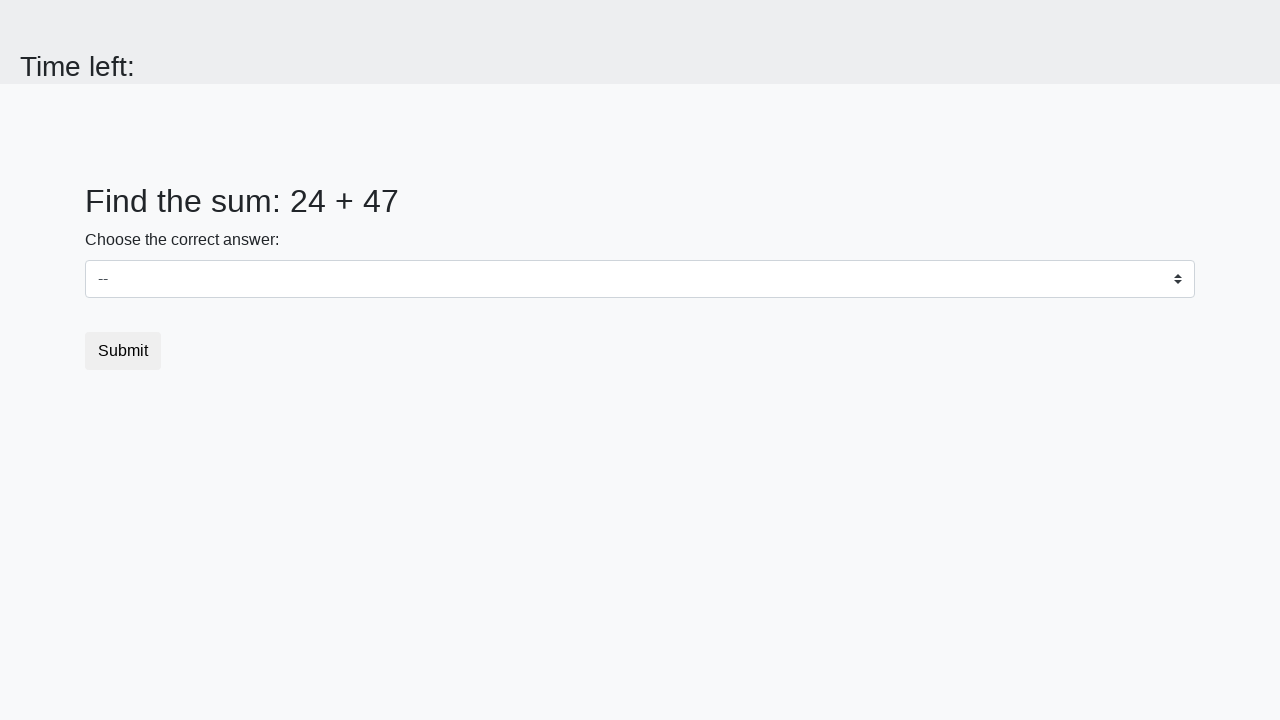

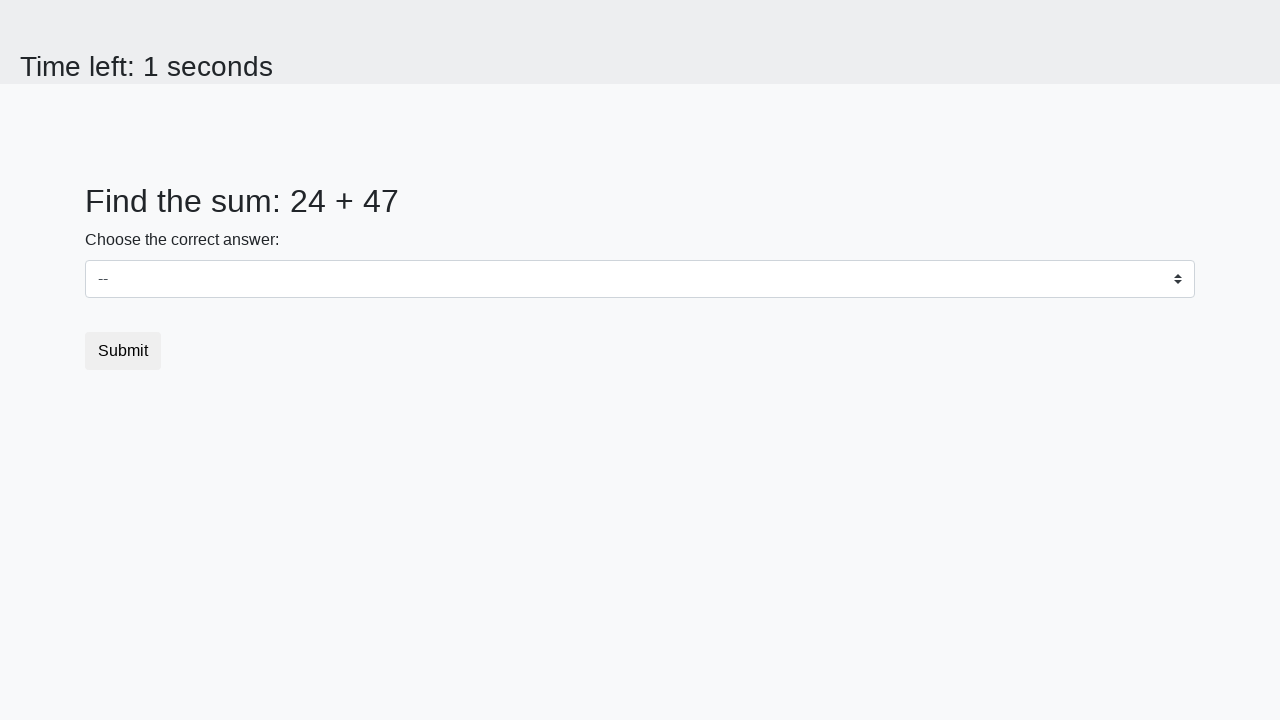